Tests JavaScript alert functionality by navigating to the Basic Elements section, clicking the Alert button, validating the alert message, and accepting the alert.

Starting URL: http://automationbykrishna.com/#

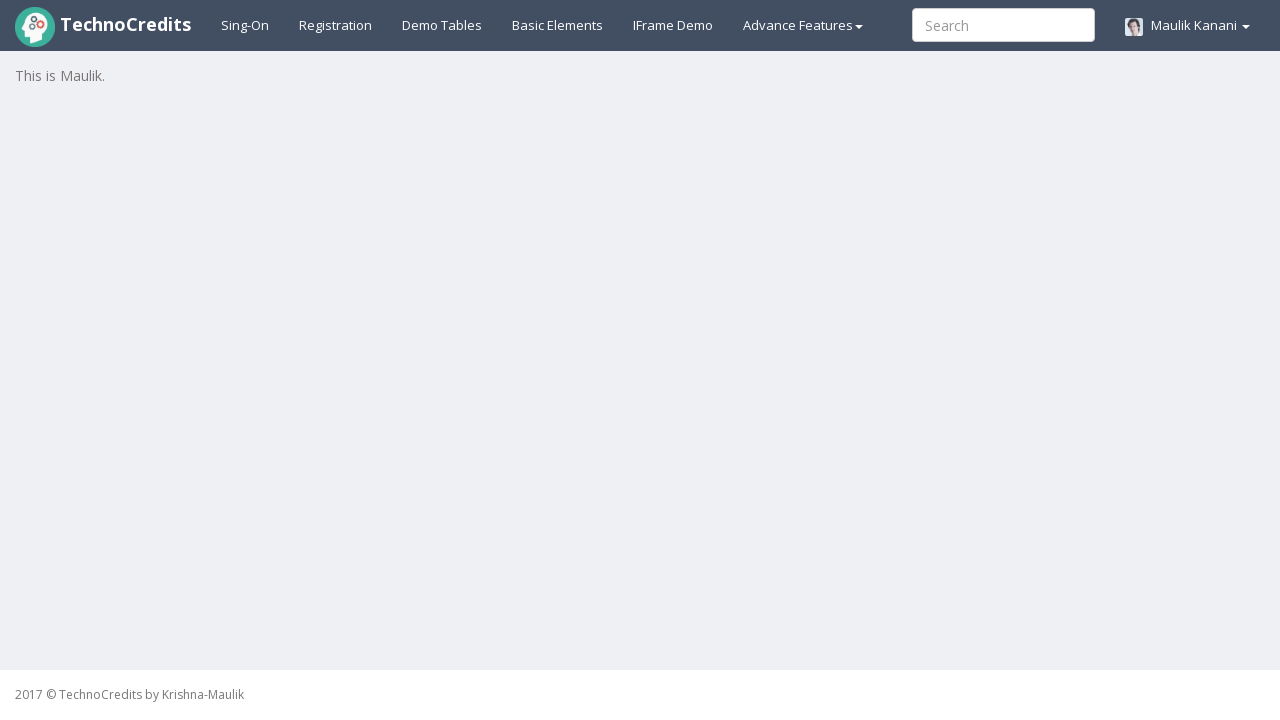

Clicked on Basic Elements tab at (558, 25) on a#basicelements
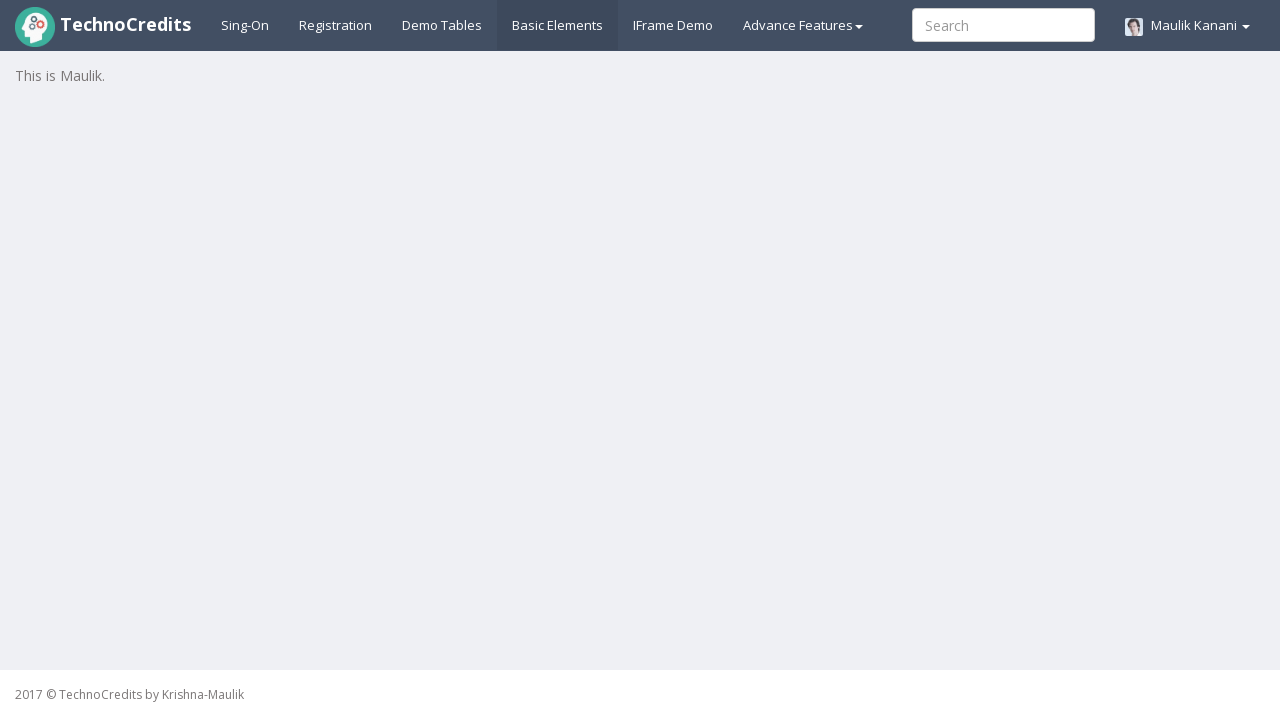

Waited for Basic Elements section to load
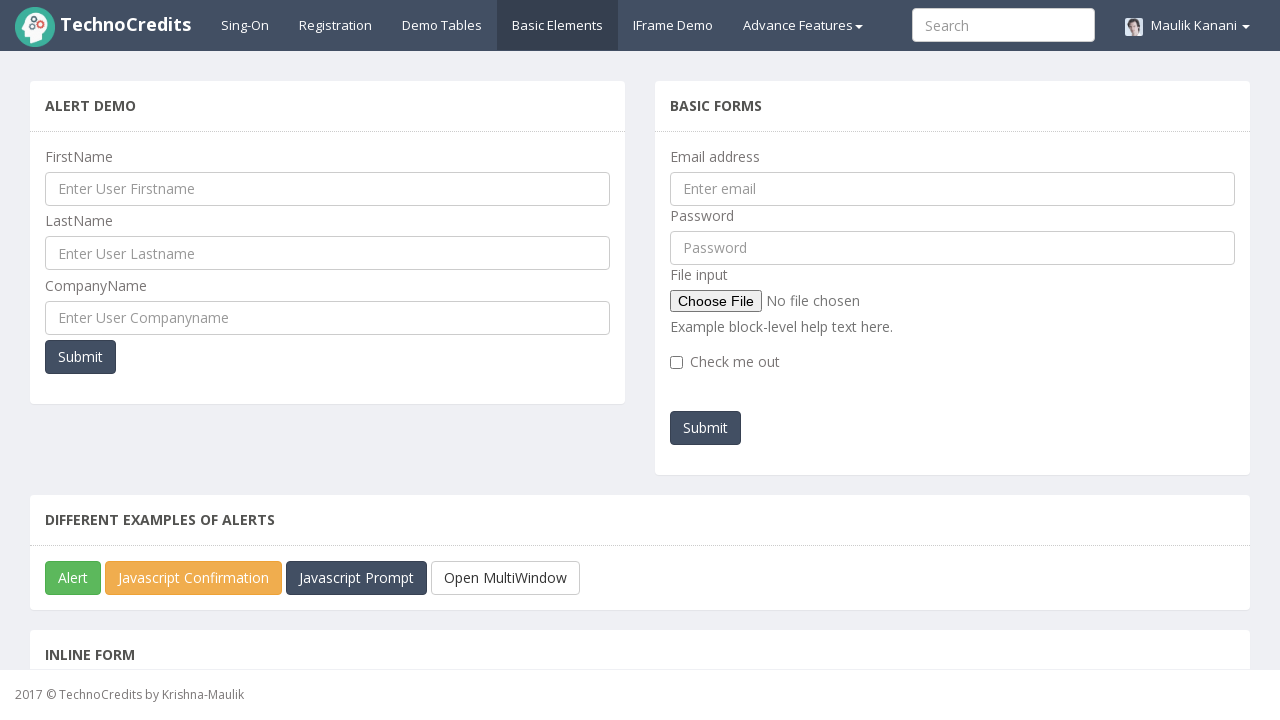

Set up dialog handler to capture and accept alerts
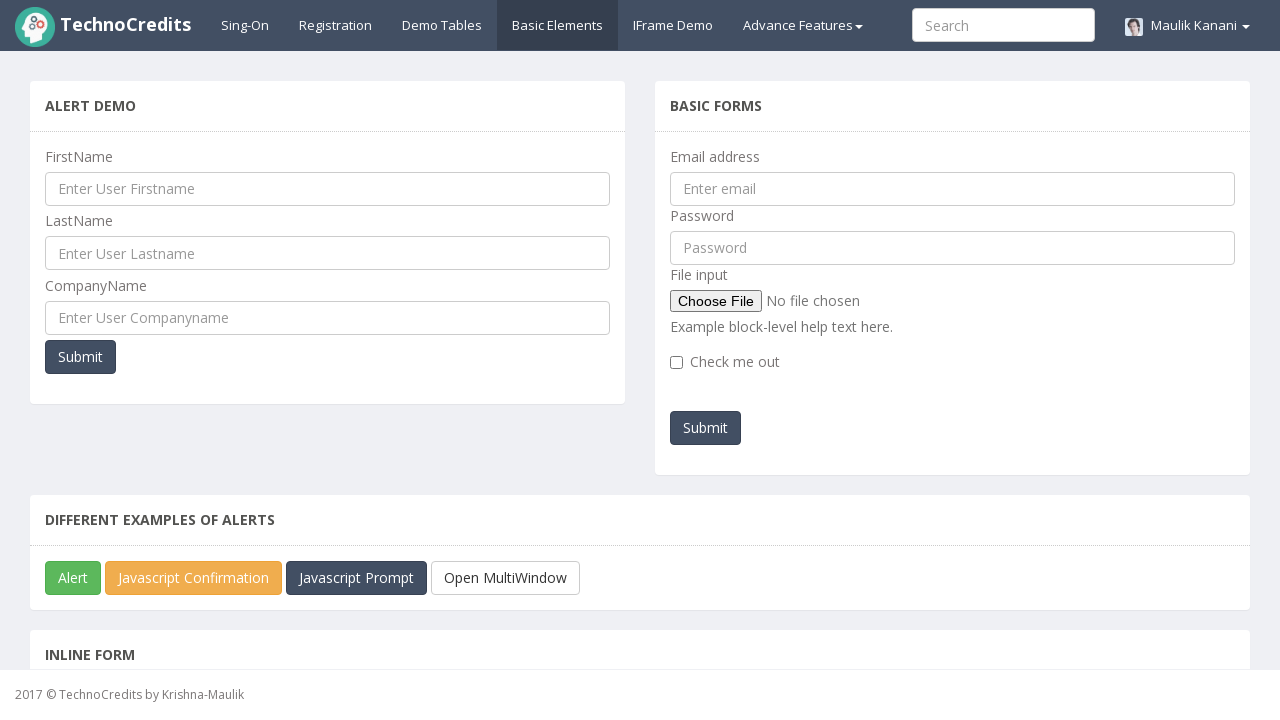

Clicked on Alert button to trigger JavaScript alert at (73, 578) on button#javascriptAlert
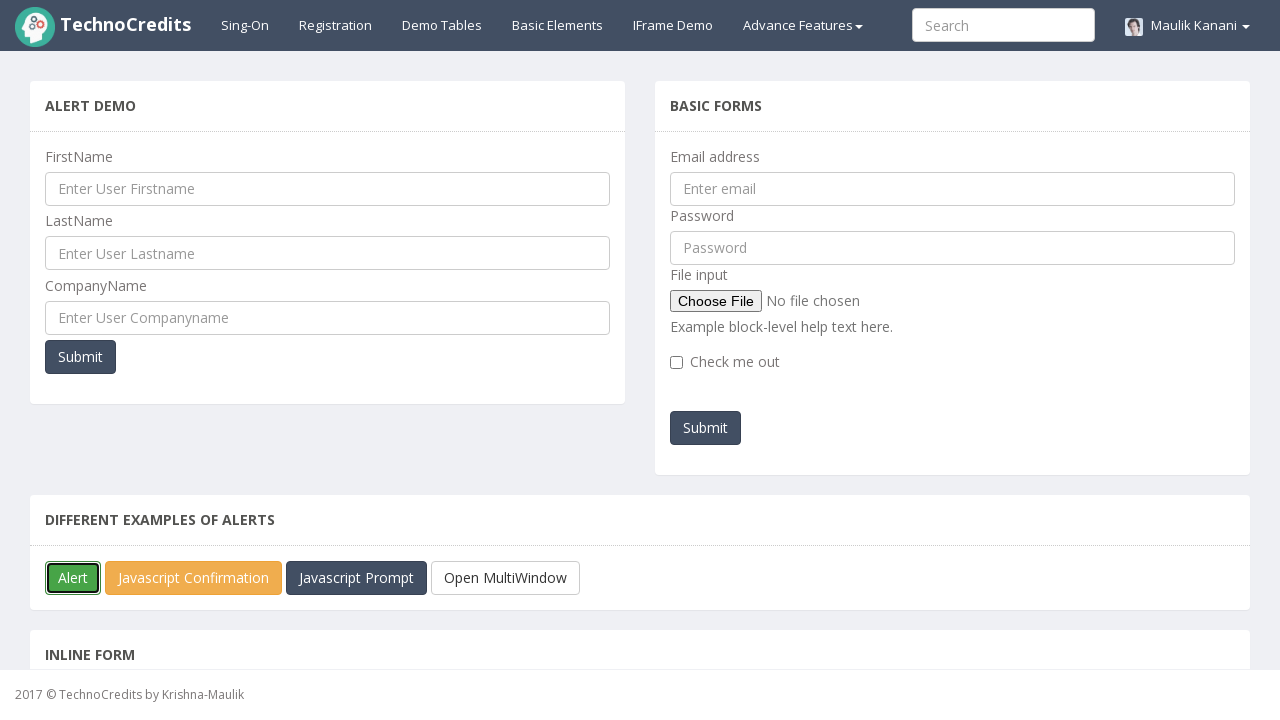

Waited for alert to be handled
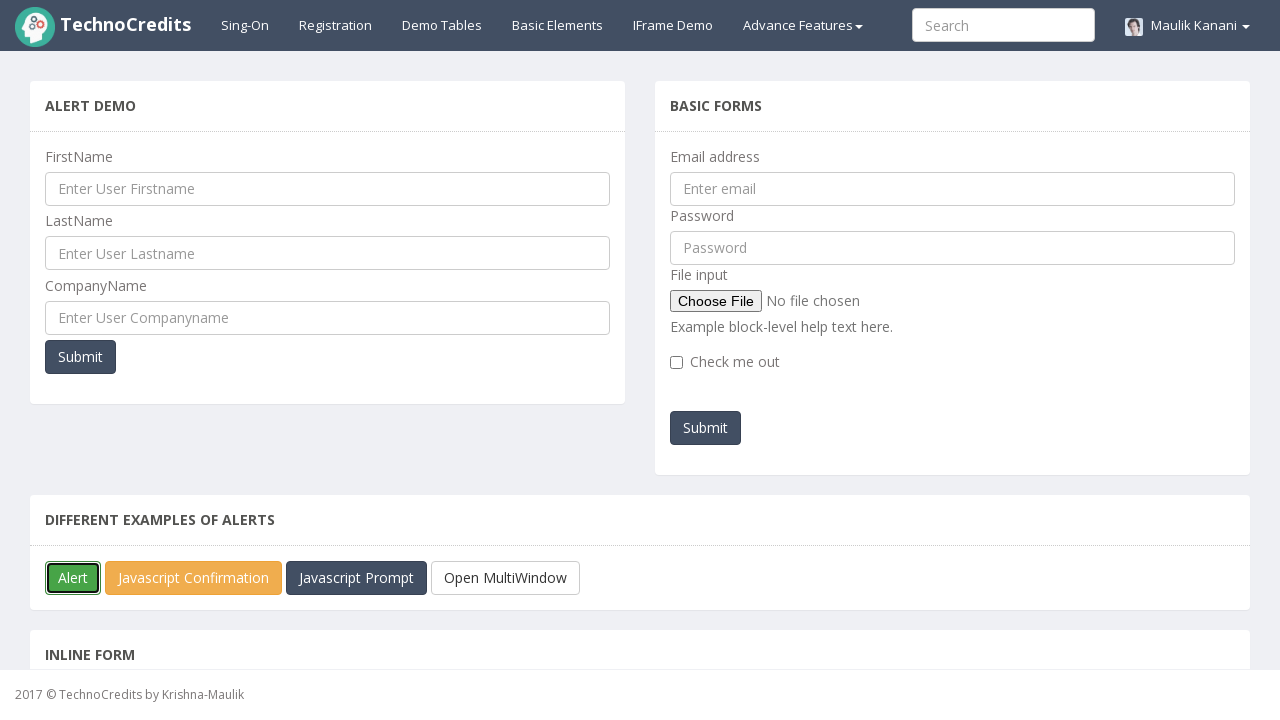

Alert message validated successfully: 'You must be TechnoCredits student!!'
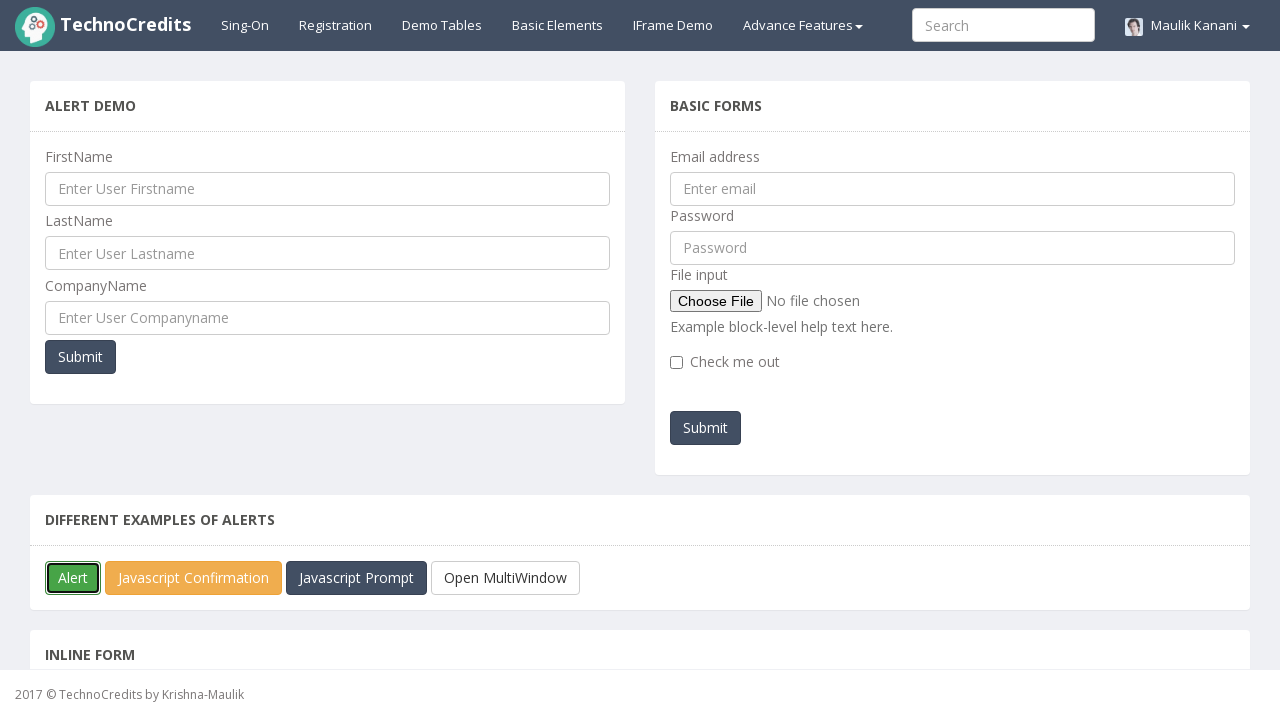

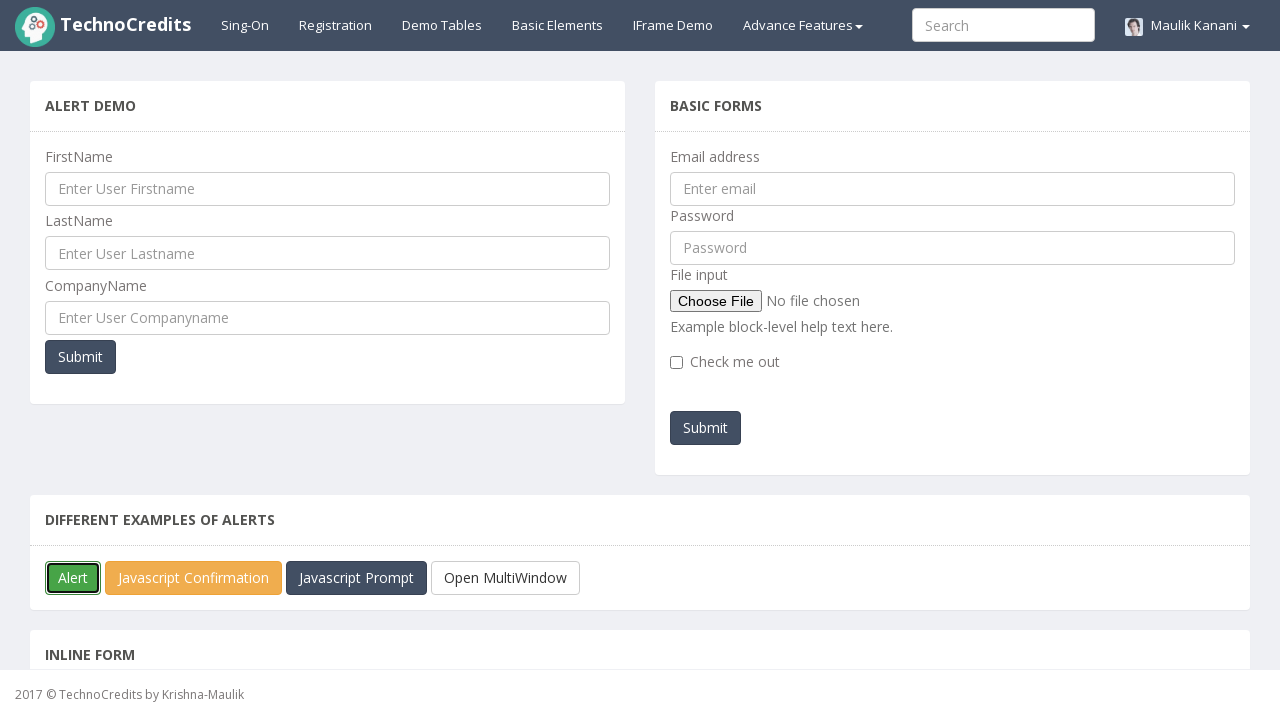